Tests prompt alert handling on W3Schools by switching to iframe, triggering a prompt alert, entering text, accepting it, and then clicking the run button

Starting URL: https://www.w3schools.com/js/tryit.asp?filename=tryjs_prompt

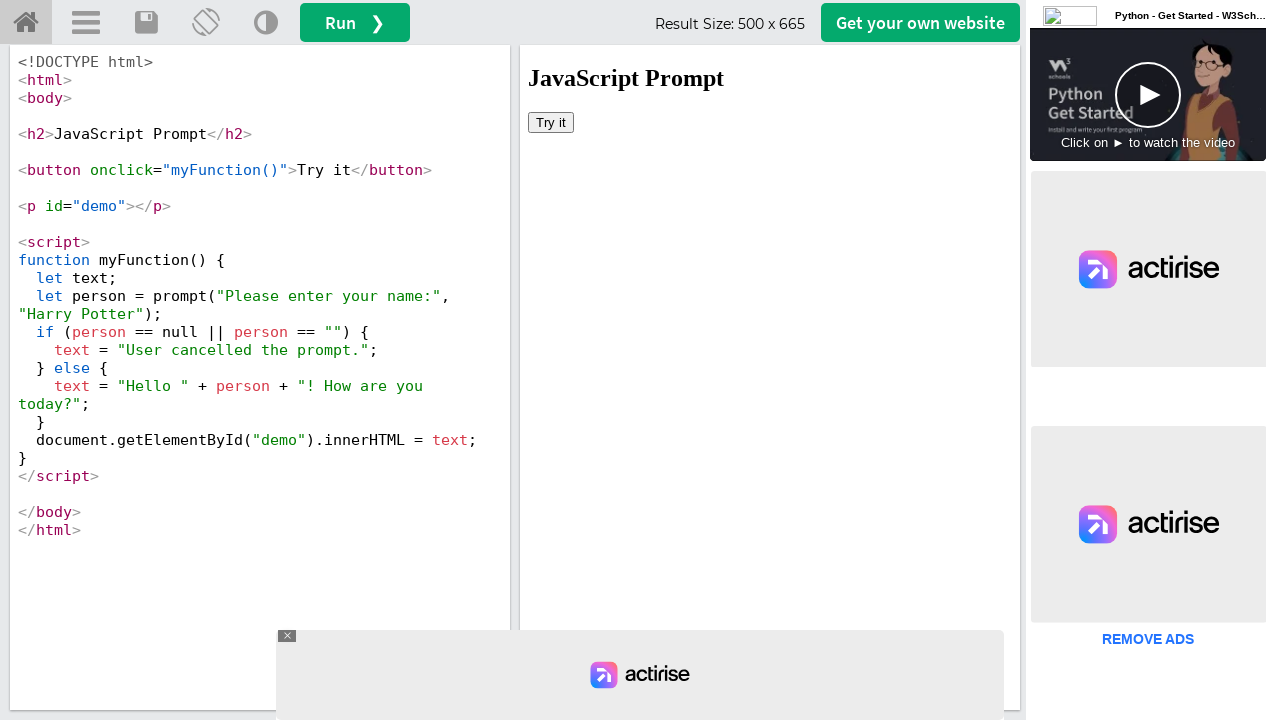

Located iframe with ID 'iframeResult' containing the demo
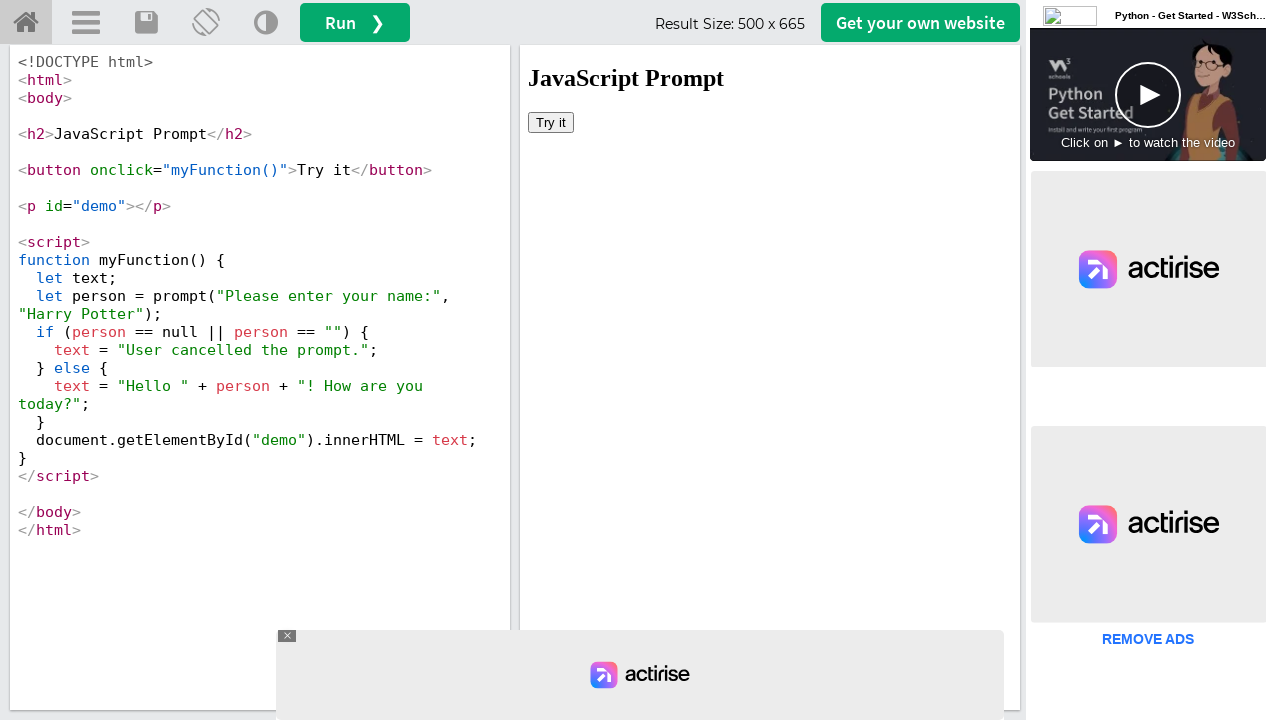

Clicked 'Try it' button to trigger prompt alert at (551, 122) on #iframeResult >> internal:control=enter-frame >> button:text('Try it')
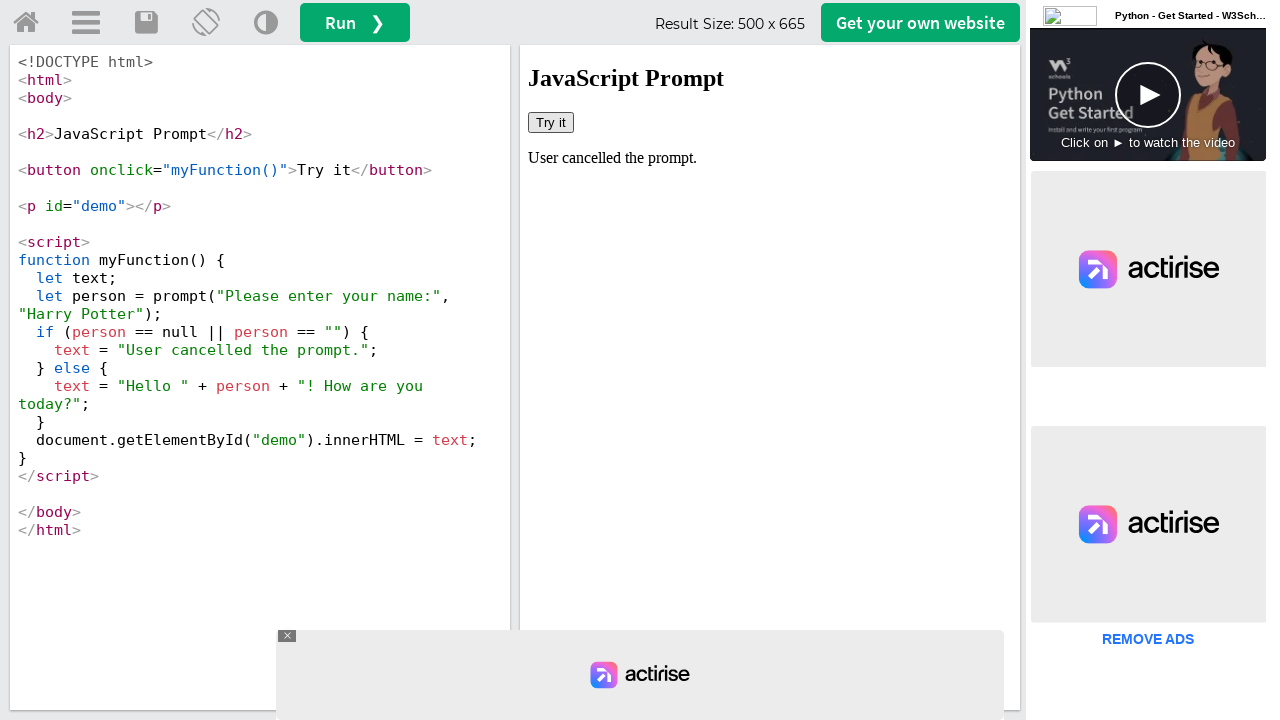

Set up dialog handler to accept prompt with 'Panthers' text
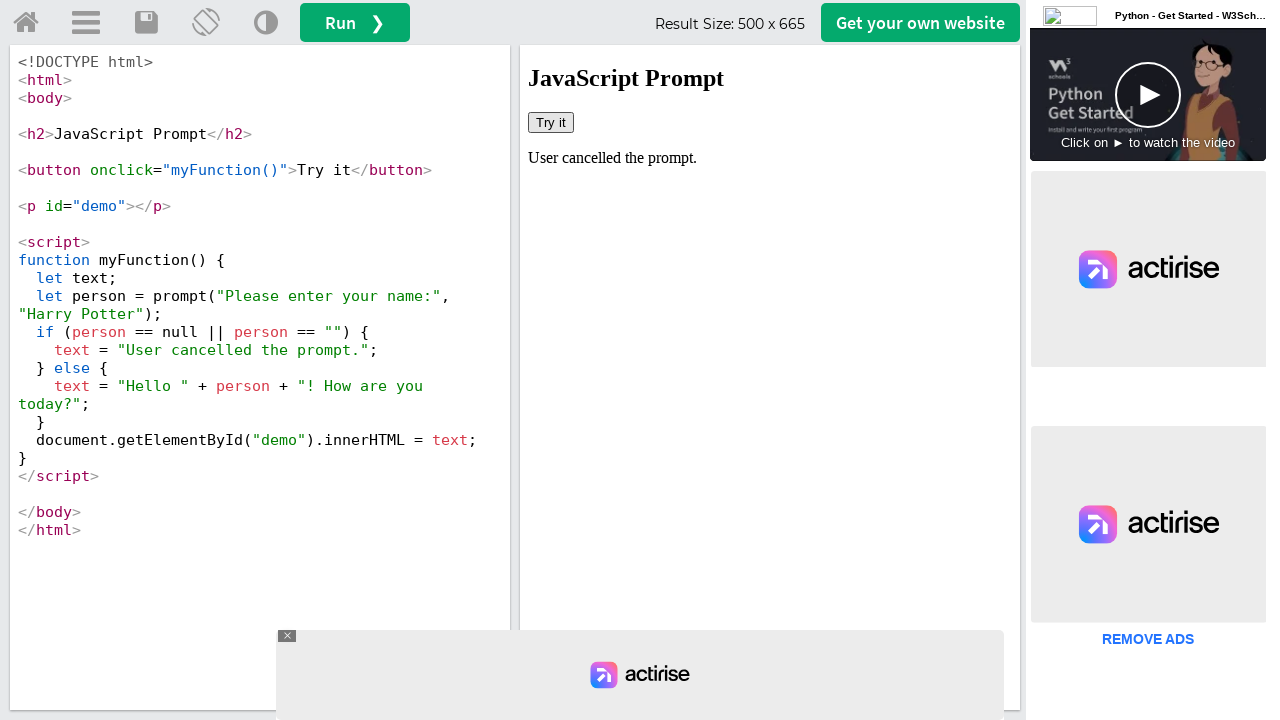

Clicked the run button on main page at (355, 22) on #runbtn
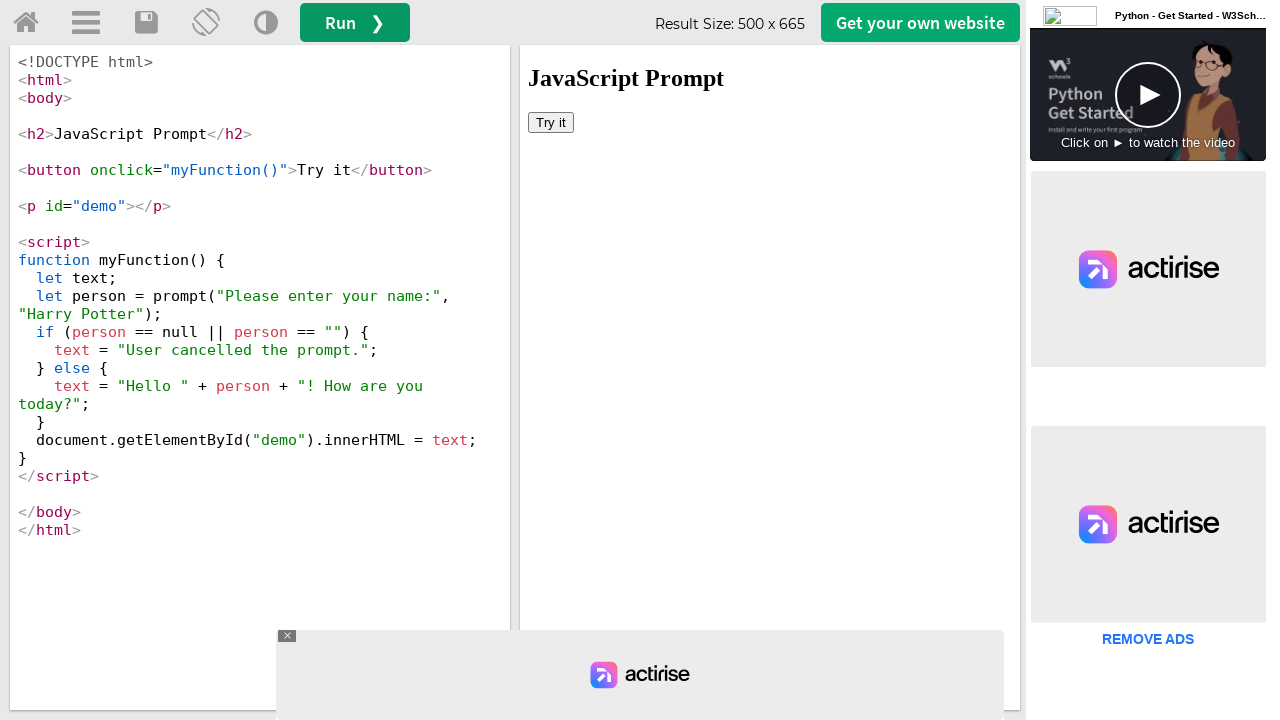

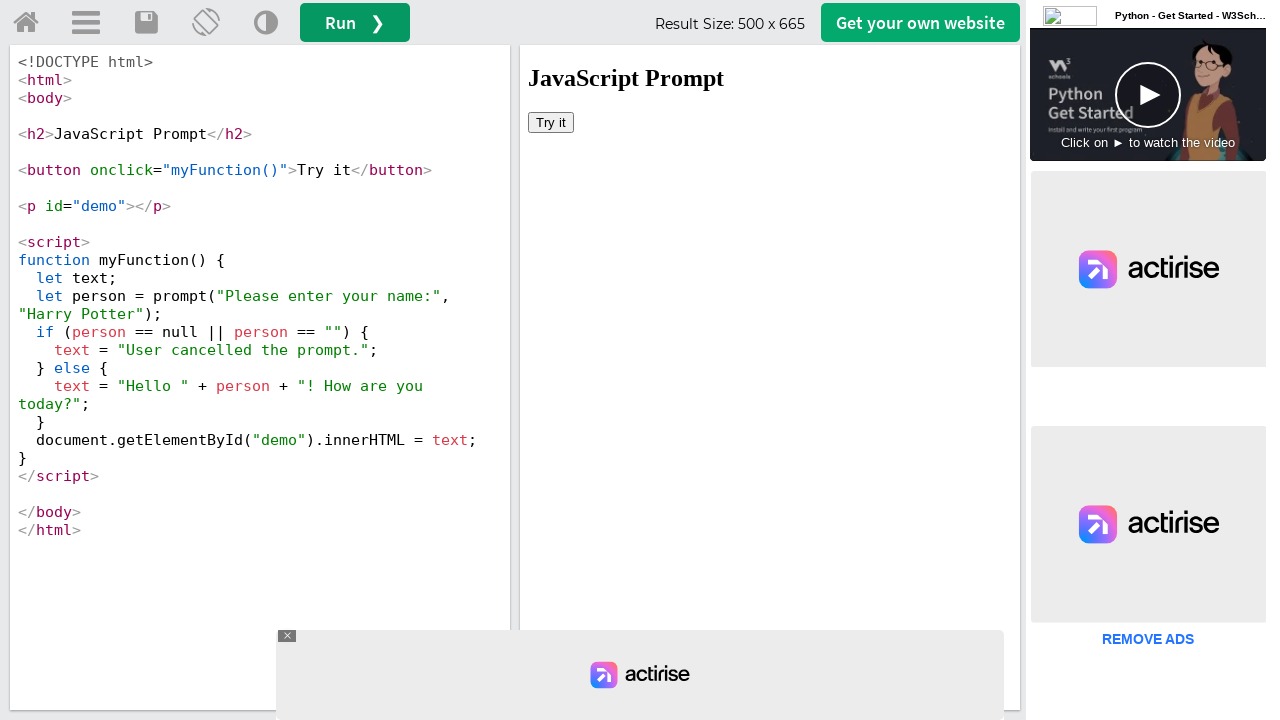